Tests basic browser window operations on Flipkart homepage including maximizing and minimizing the browser window, and verifying the page loads correctly by checking the title and URL are accessible.

Starting URL: https://www.flipkart.com/

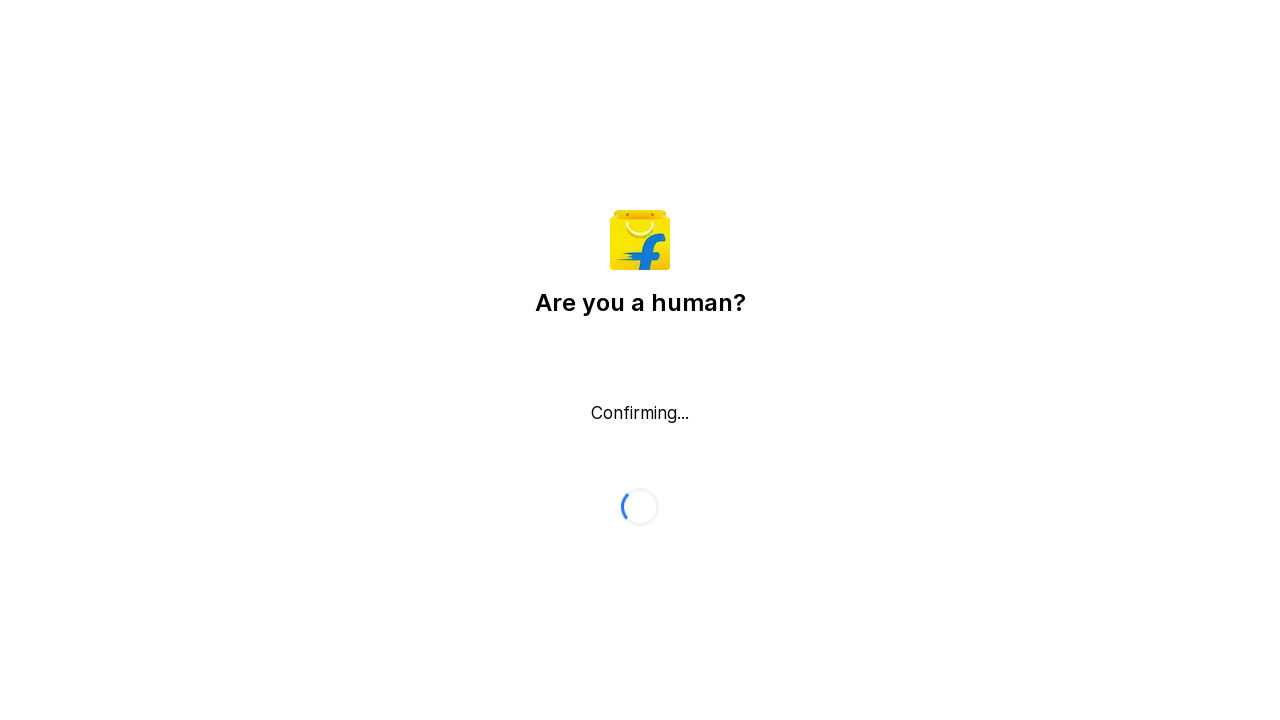

Set viewport to maximized size (1920x1080)
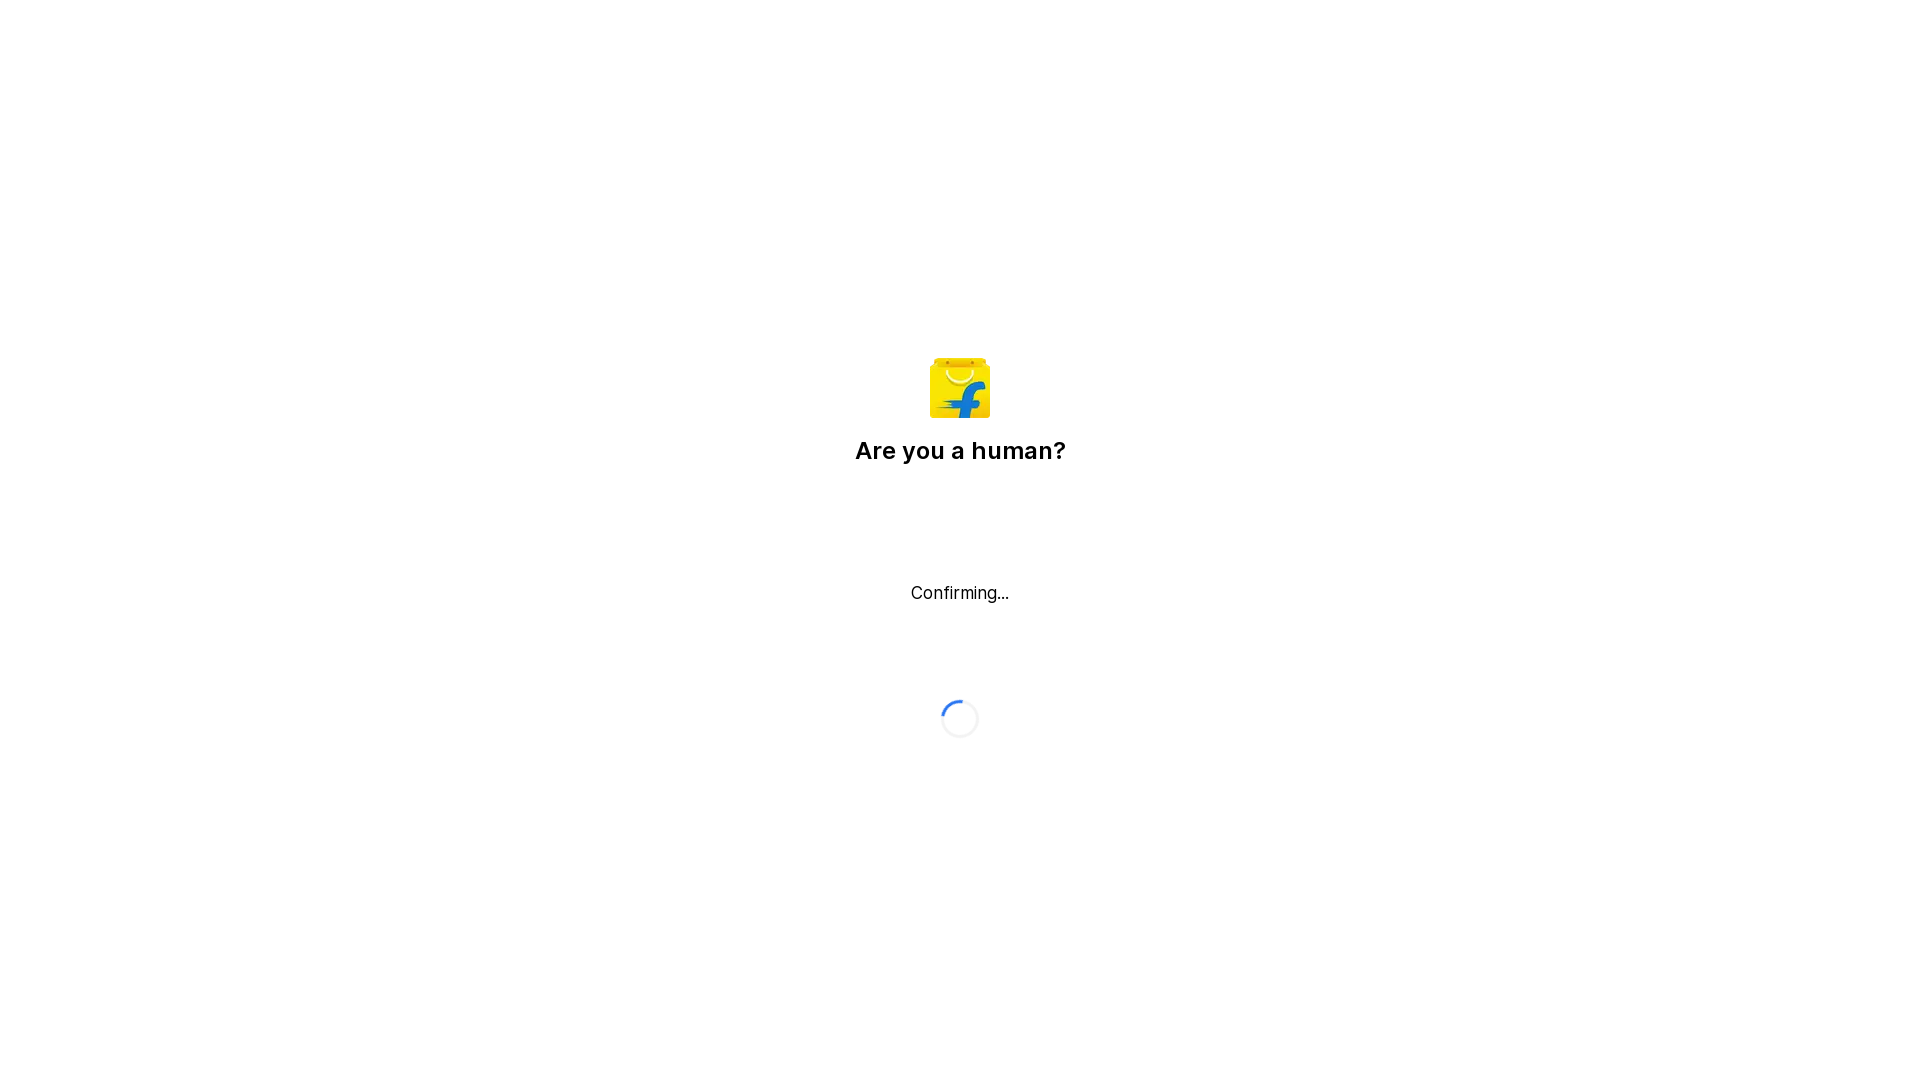

Waited 1 second for page to stabilize
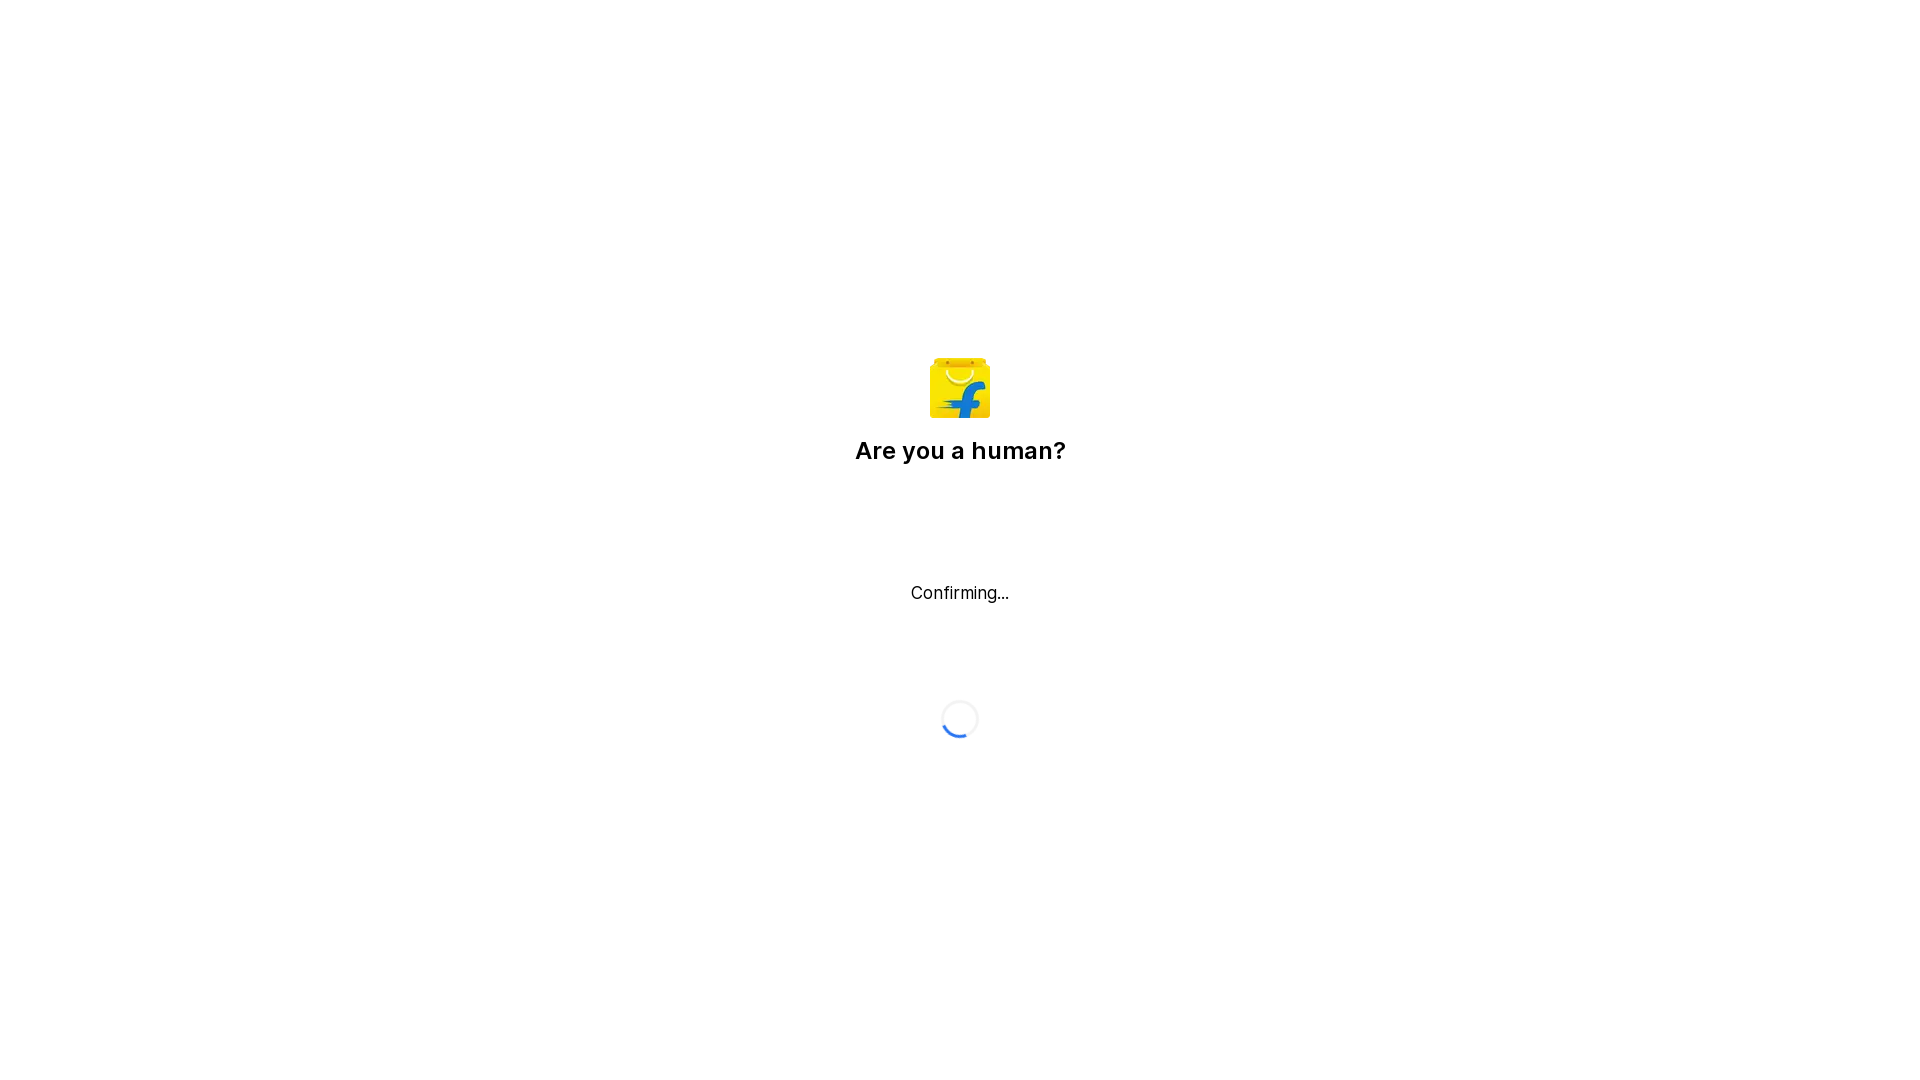

Set viewport to minimized size (800x600)
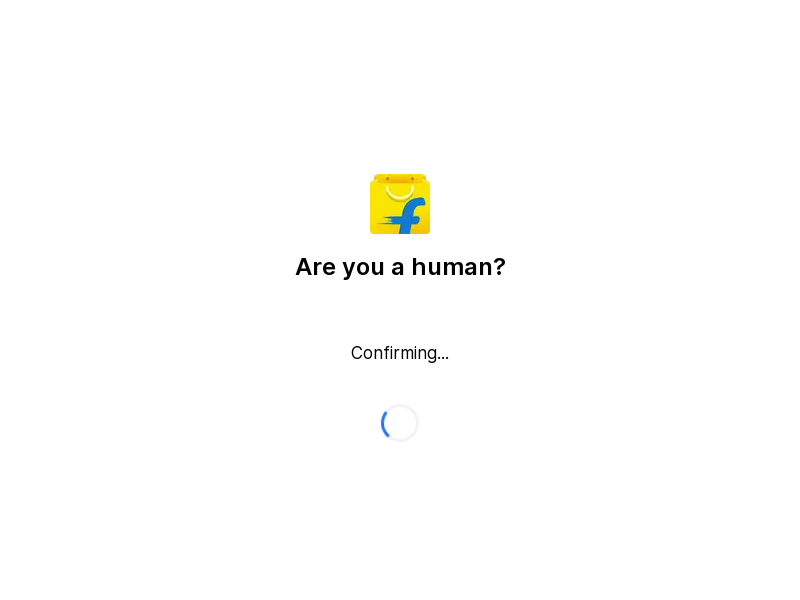

Retrieved page title: Flipkart reCAPTCHA
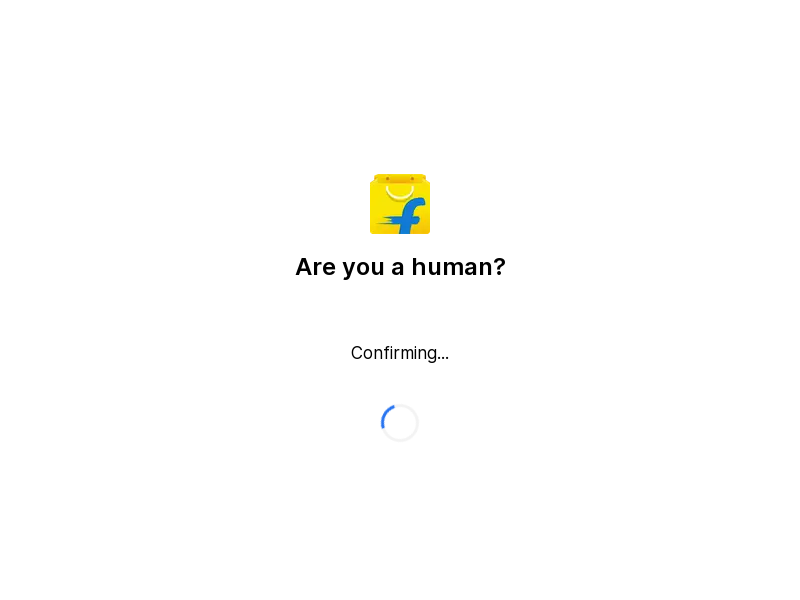

Retrieved current URL: https://www.flipkart.com/
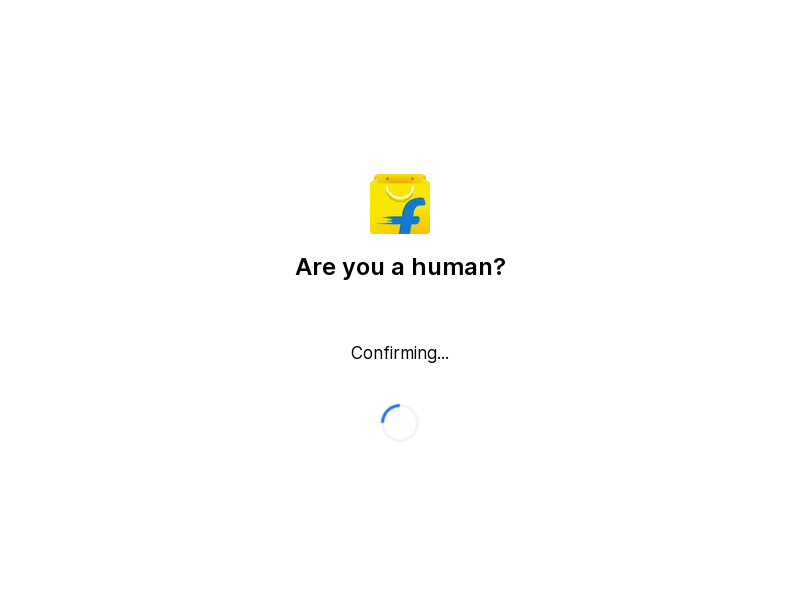

Page DOM content loaded successfully
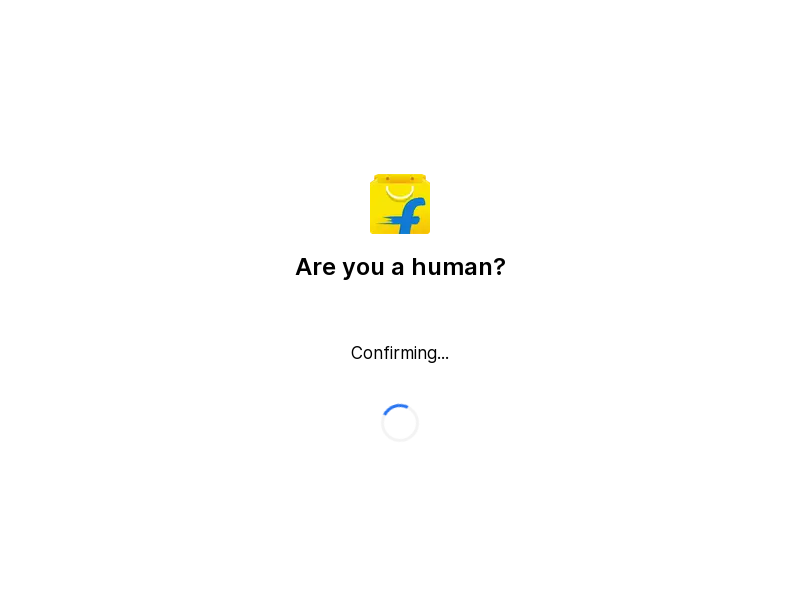

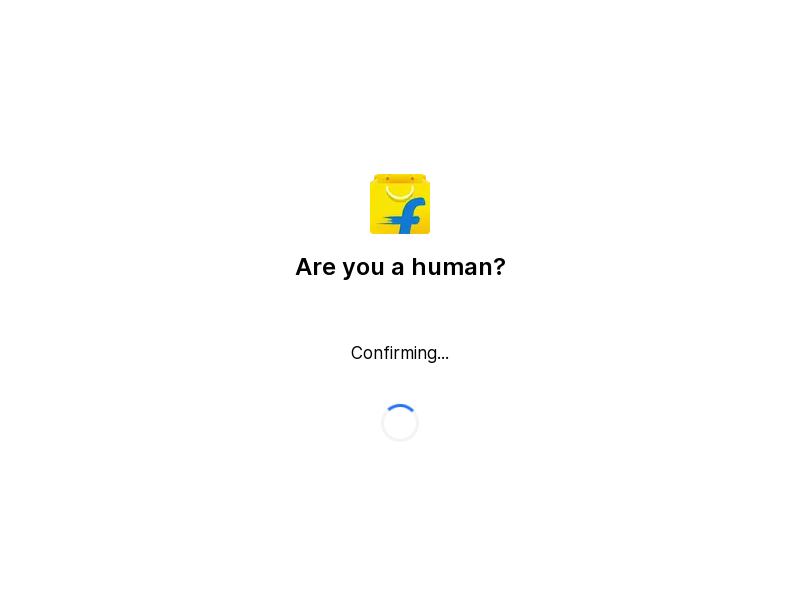